Tests slider interaction by moving the mouse horizontally along the slider element

Starting URL: https://demoqa.com/slider/

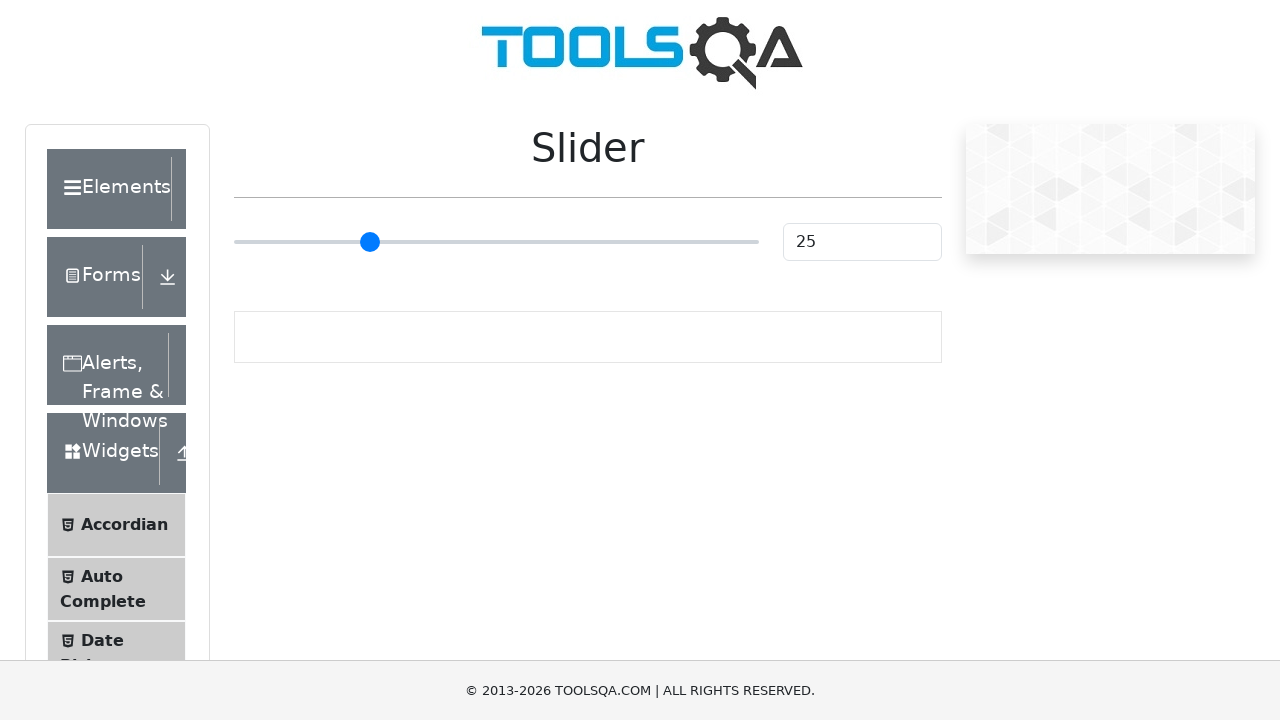

Waited for slider container to be visible
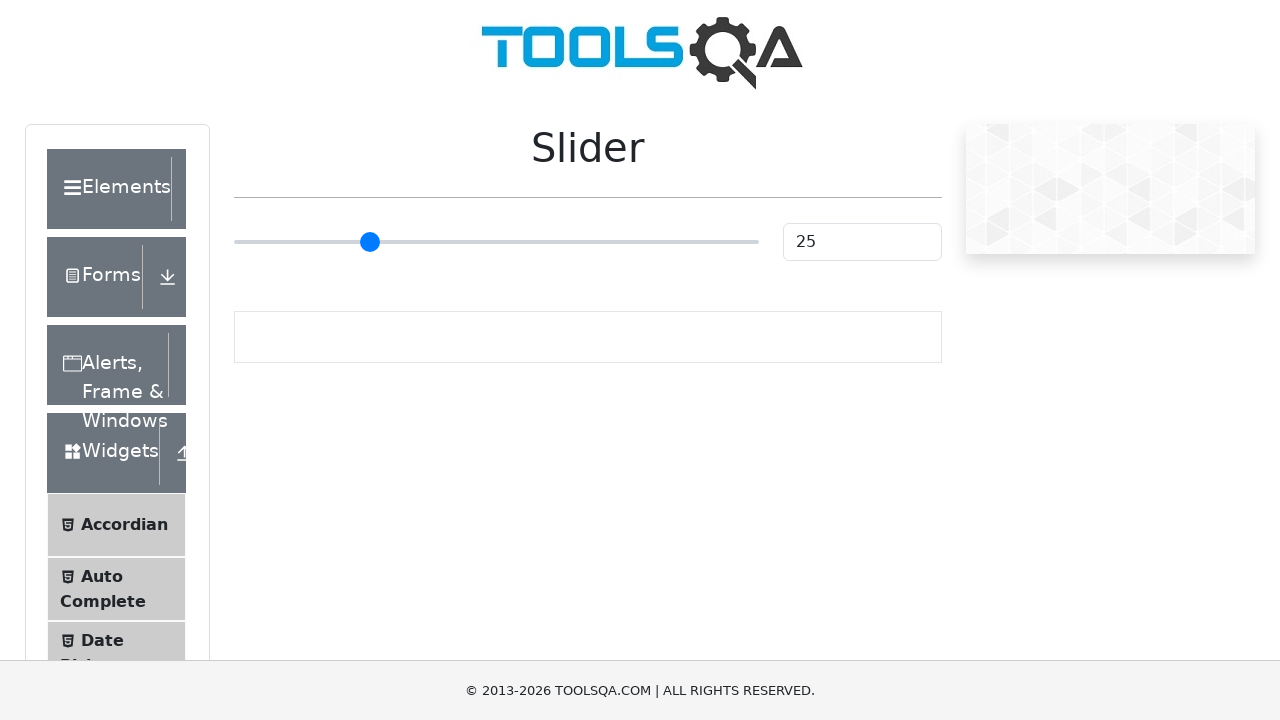

Located the slider container element
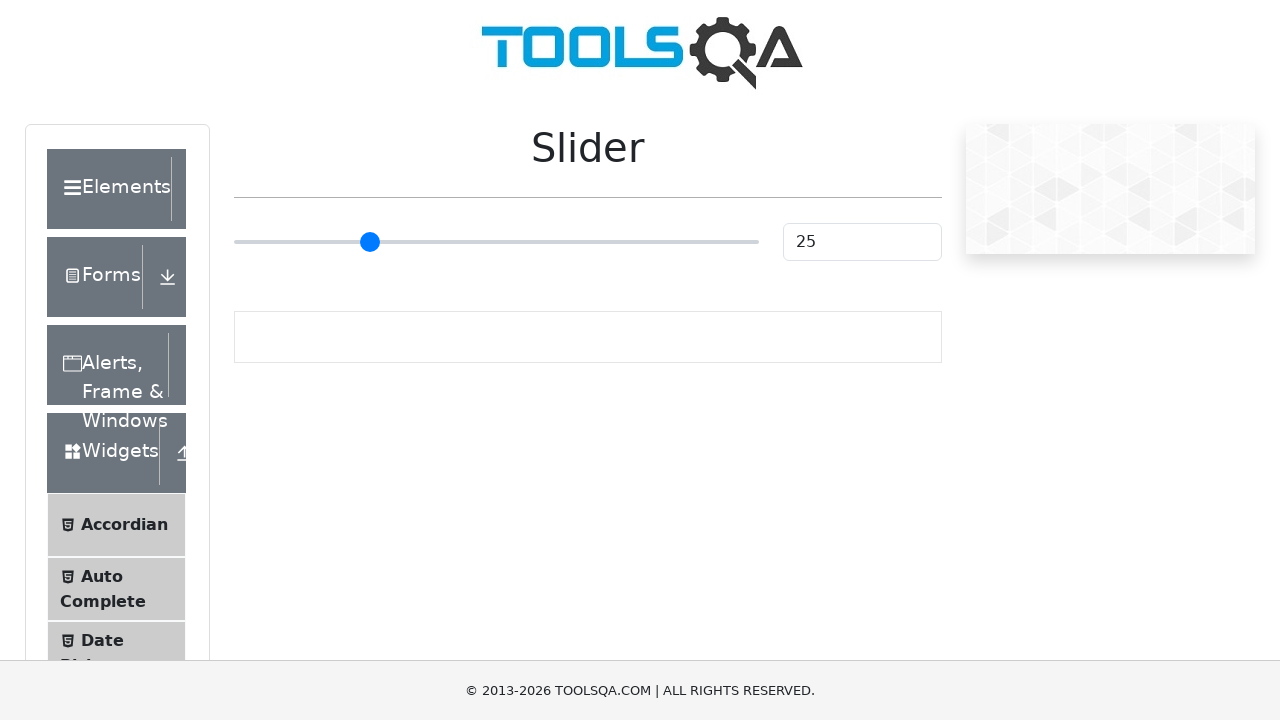

Hovered over the slider element at (588, 242) on #sliderContainer
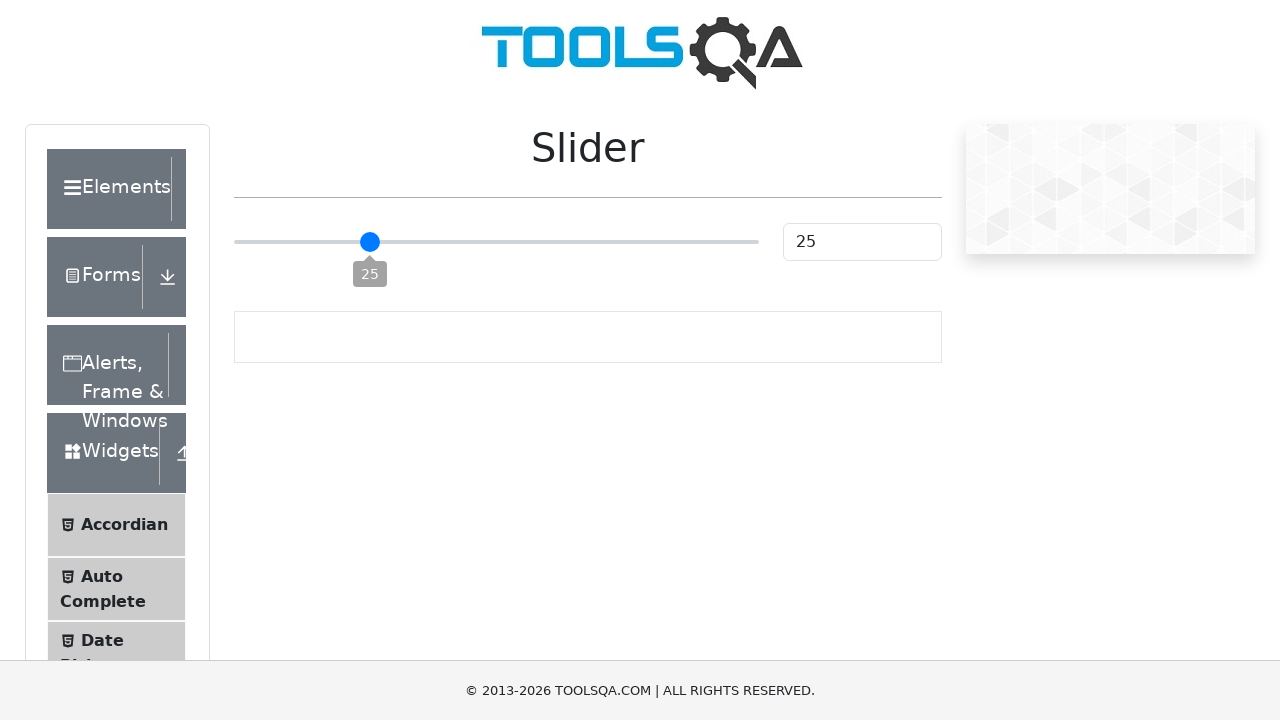

Clicked on slider at horizontal offset position (x: 50, y: 0) at (272, 223) on #sliderContainer
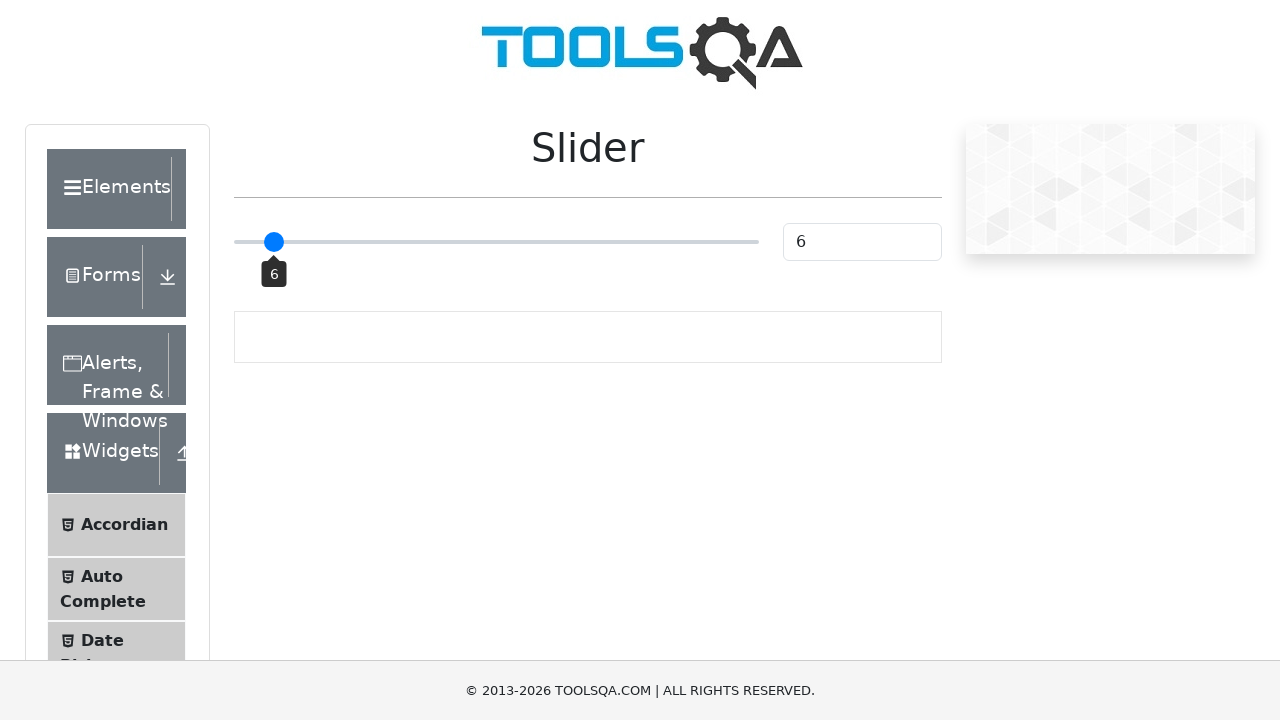

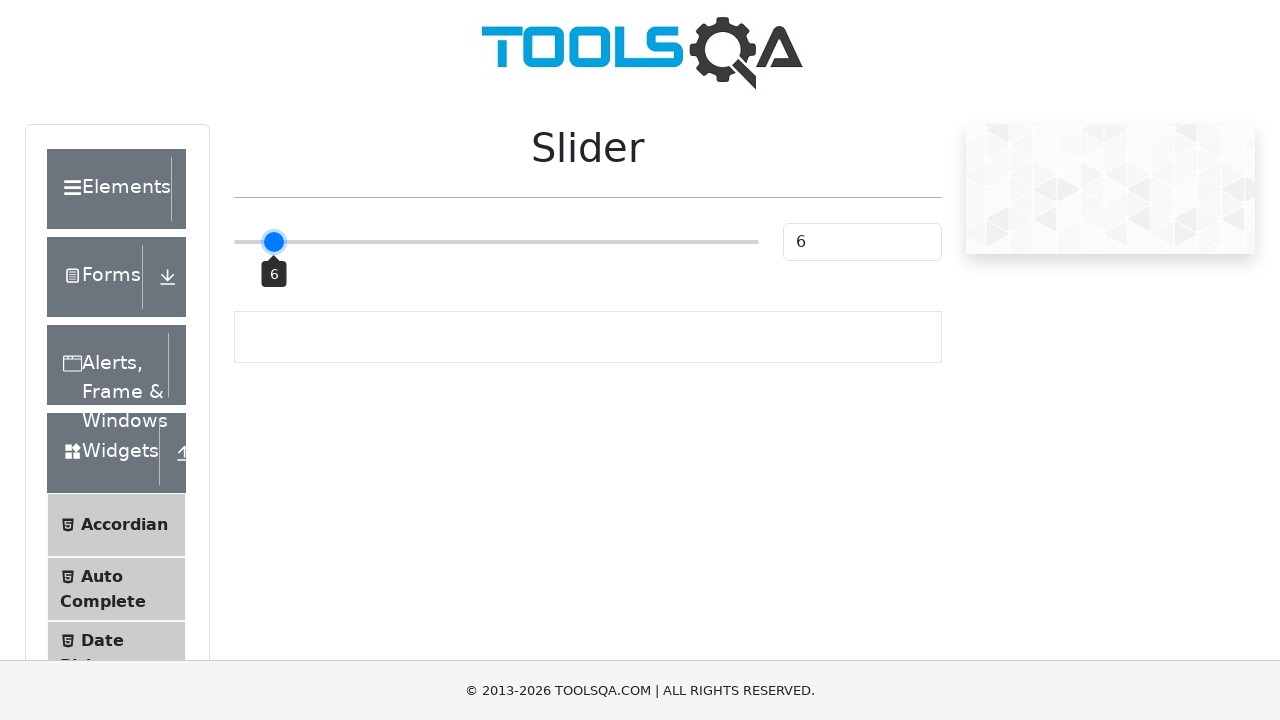